Tests alert popup handling by clicking a button that triggers a JavaScript alert and accepting it

Starting URL: https://demoqa.com/alerts

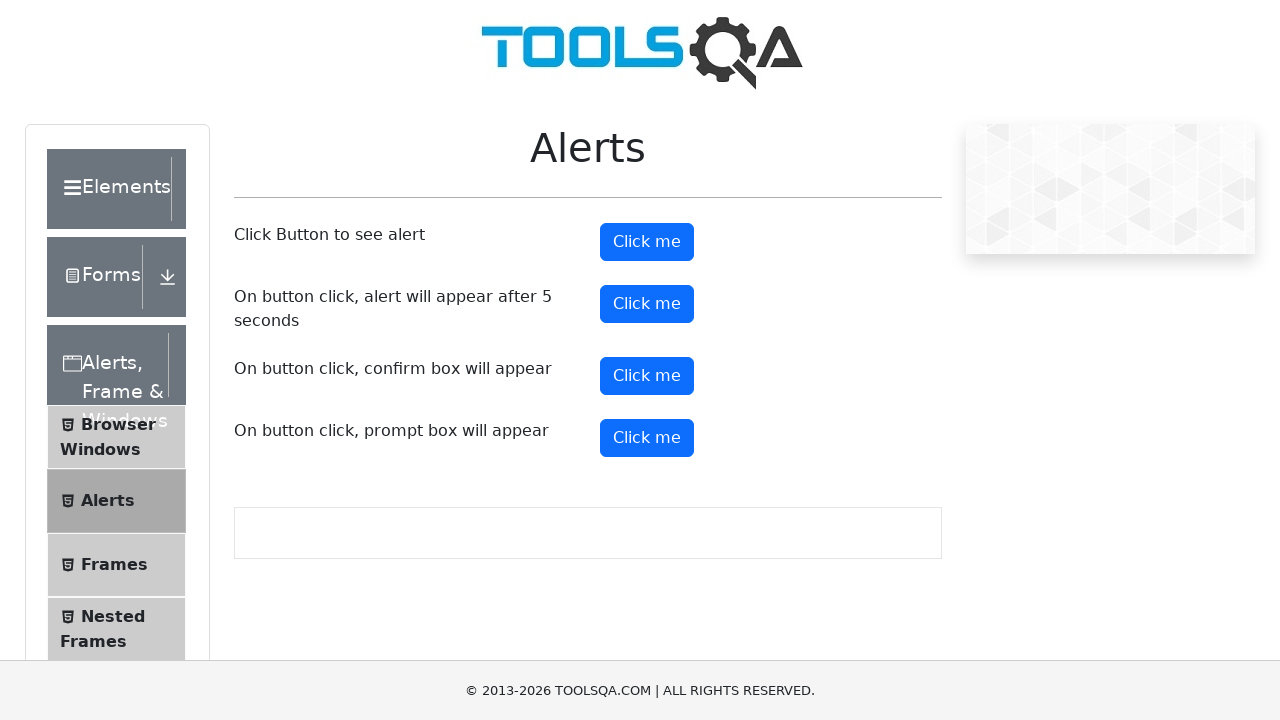

Clicked alert button to trigger JavaScript alert popup at (647, 242) on #alertButton
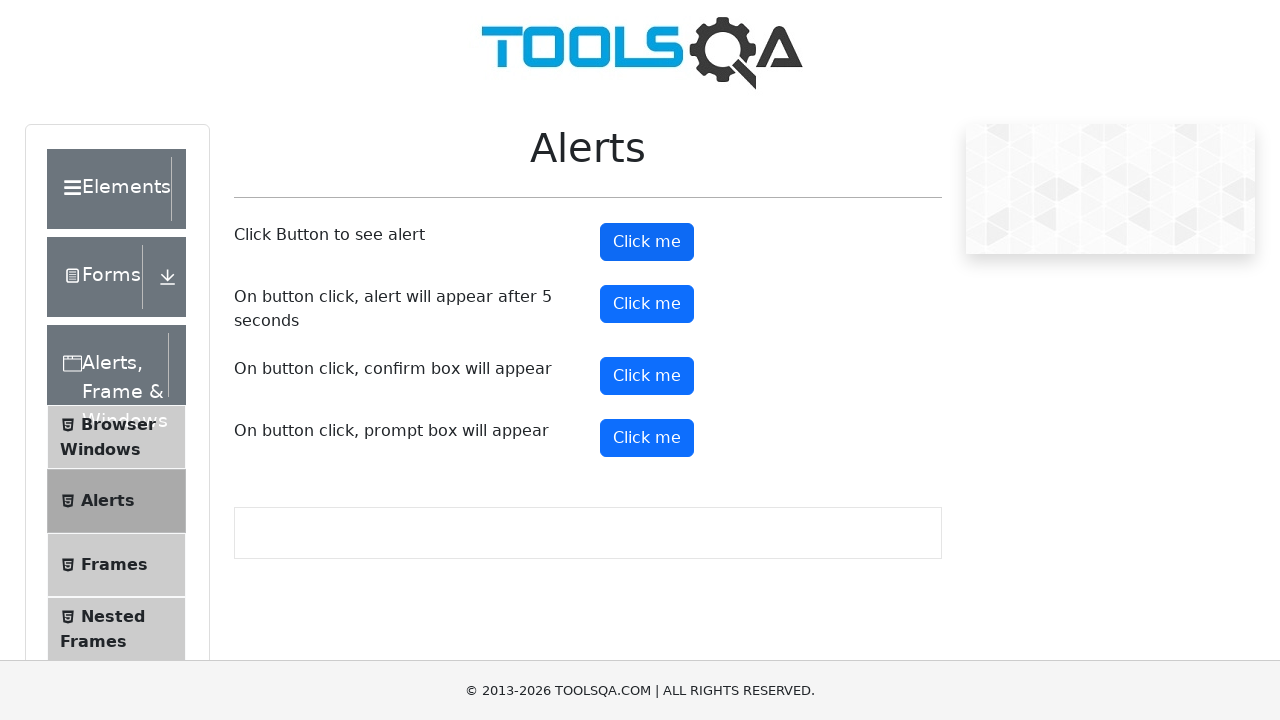

Set up dialog handler to accept the alert
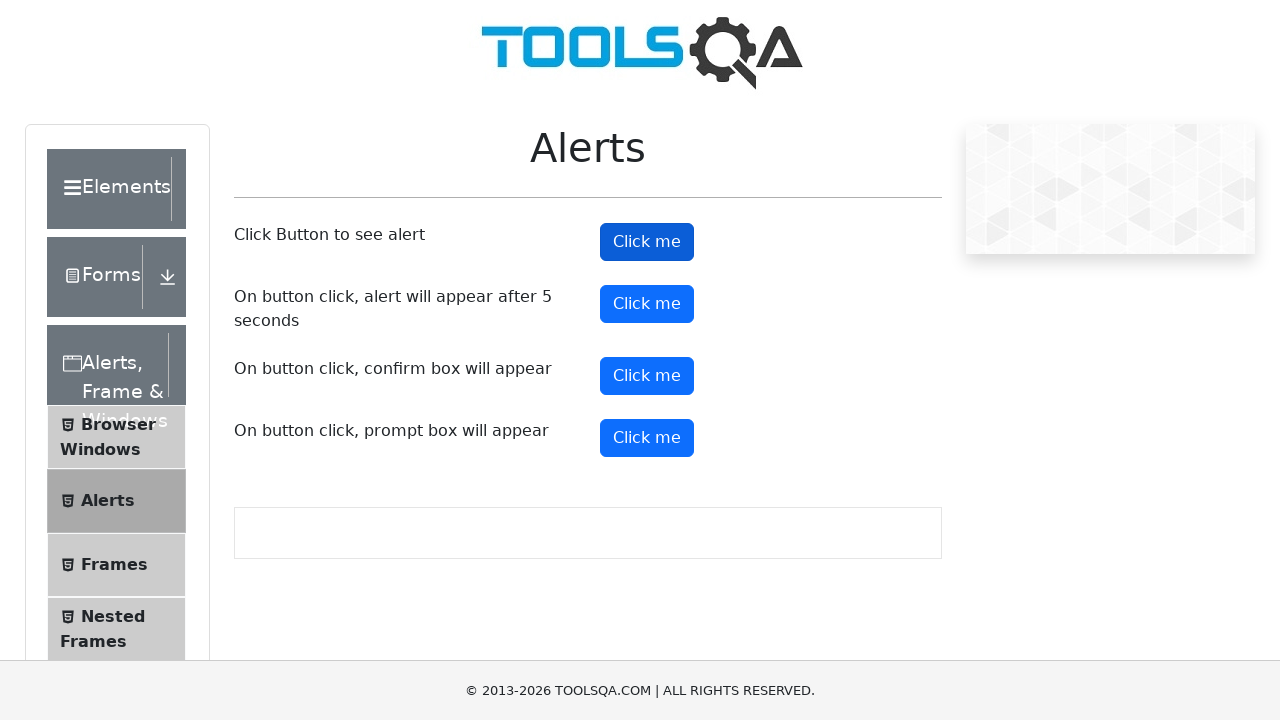

Waited for alert to be processed
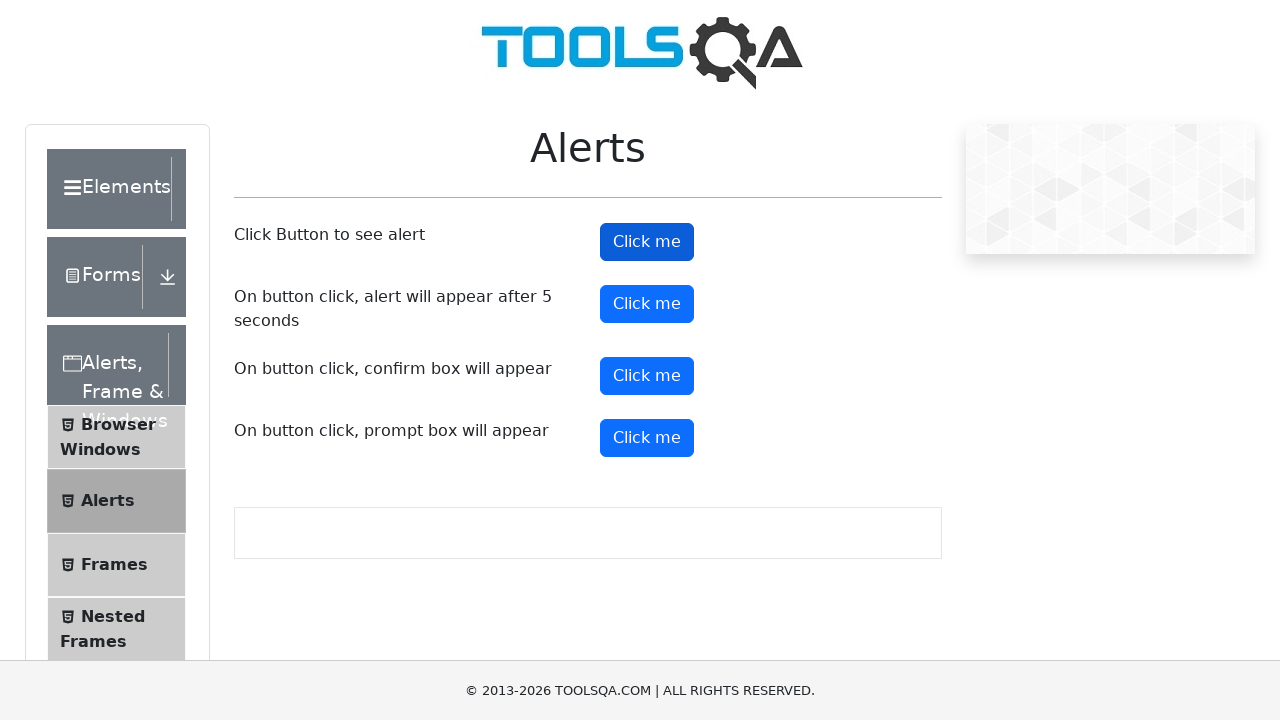

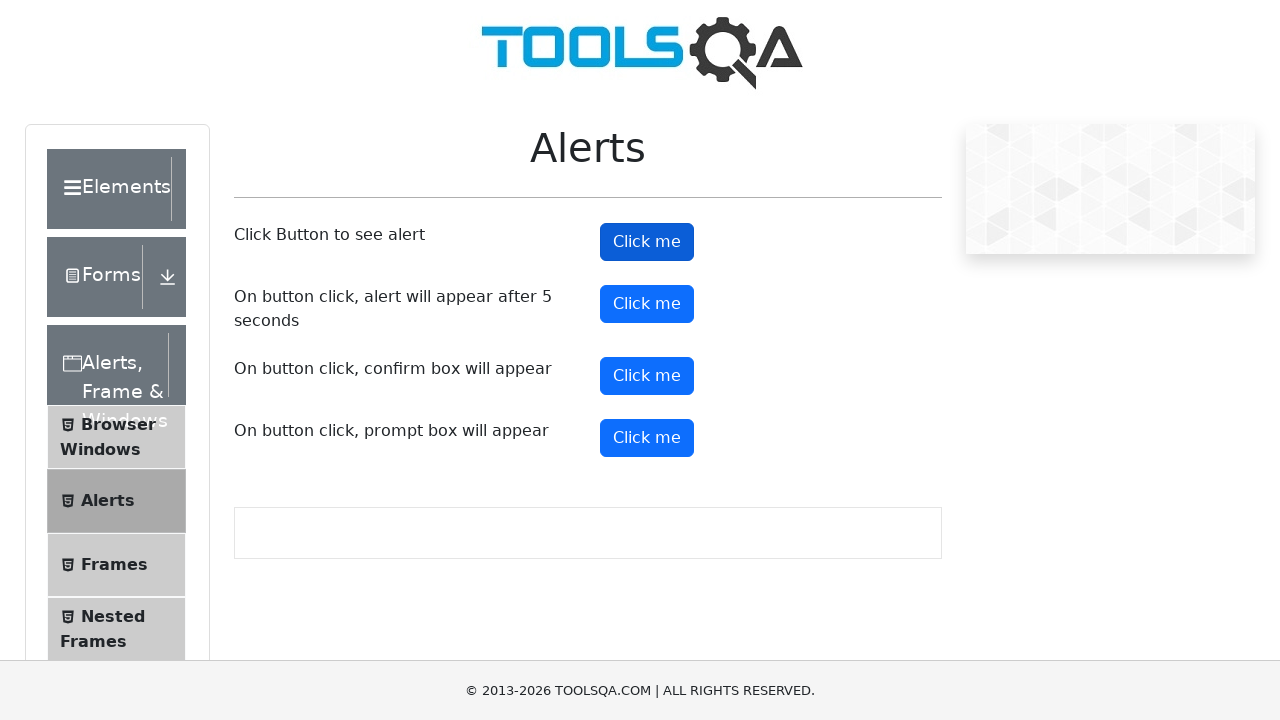